Tests iframe switching functionality by navigating to a W3Schools tryit page, switching to an iframe, clicking a button inside the iframe, switching back to the main page, and clicking the home icon.

Starting URL: https://www.w3schools.com/js/tryit.asp?filename=tryjs_myfirst

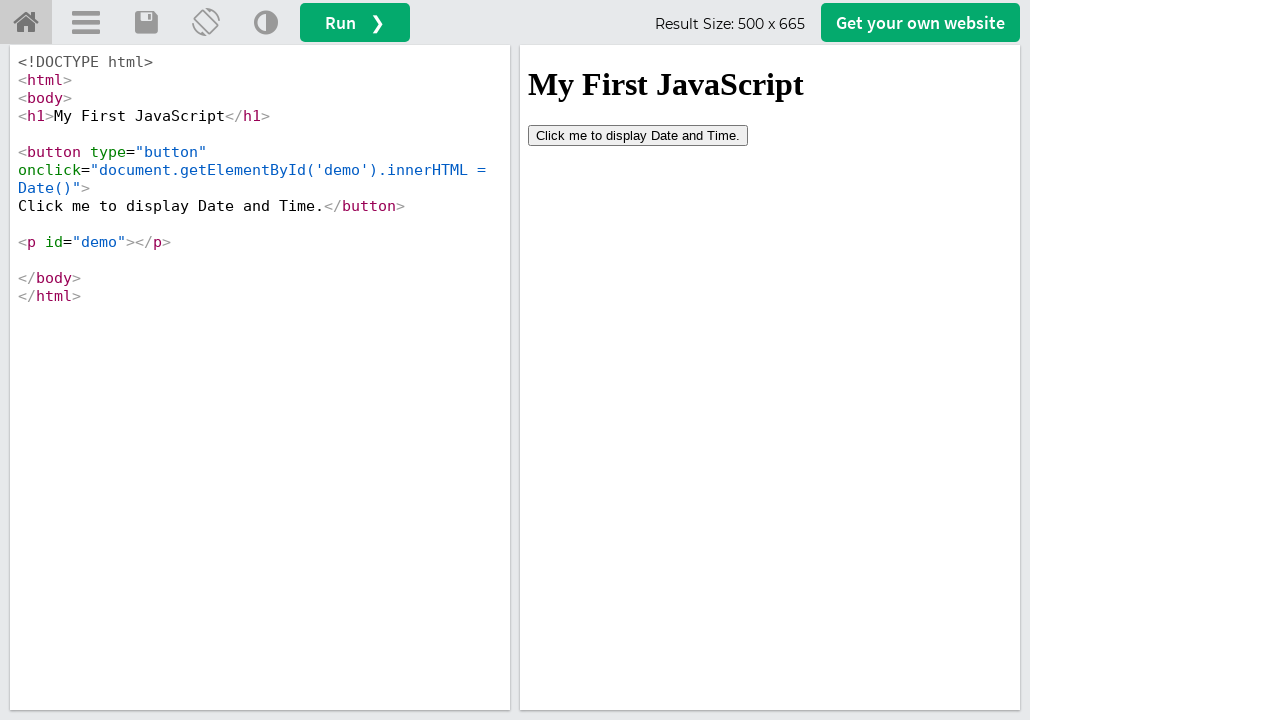

Located iframe with ID 'iframeResult'
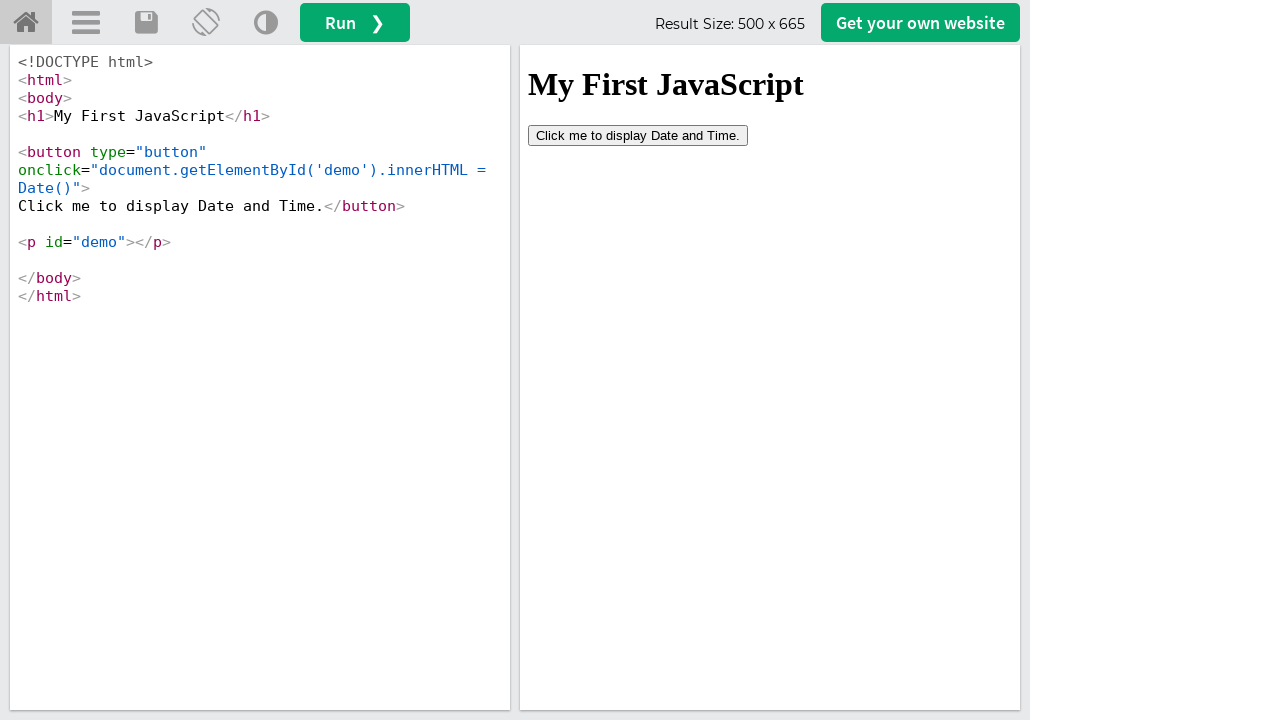

Clicked 'Click me to display Date and Time' button inside iframe at (638, 135) on #iframeResult >> internal:control=enter-frame >> xpath=//button[contains(text(),
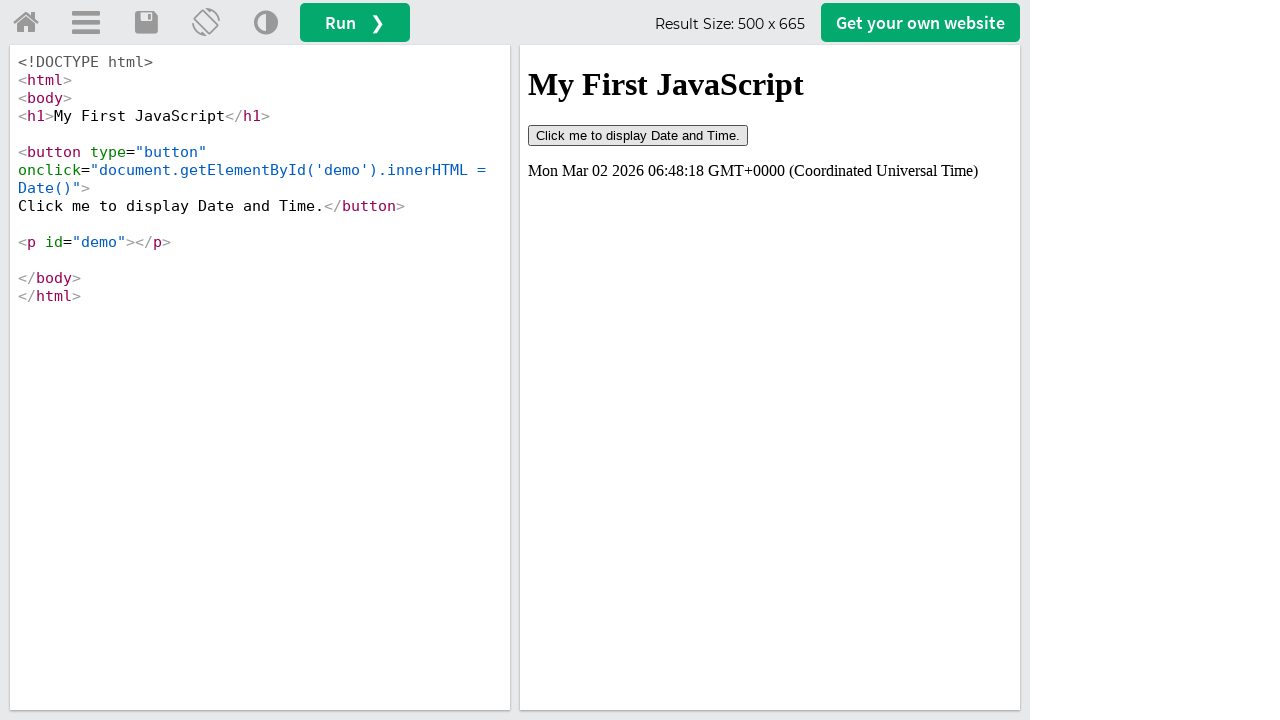

Clicked home icon to return to main page at (26, 23) on a#tryhome
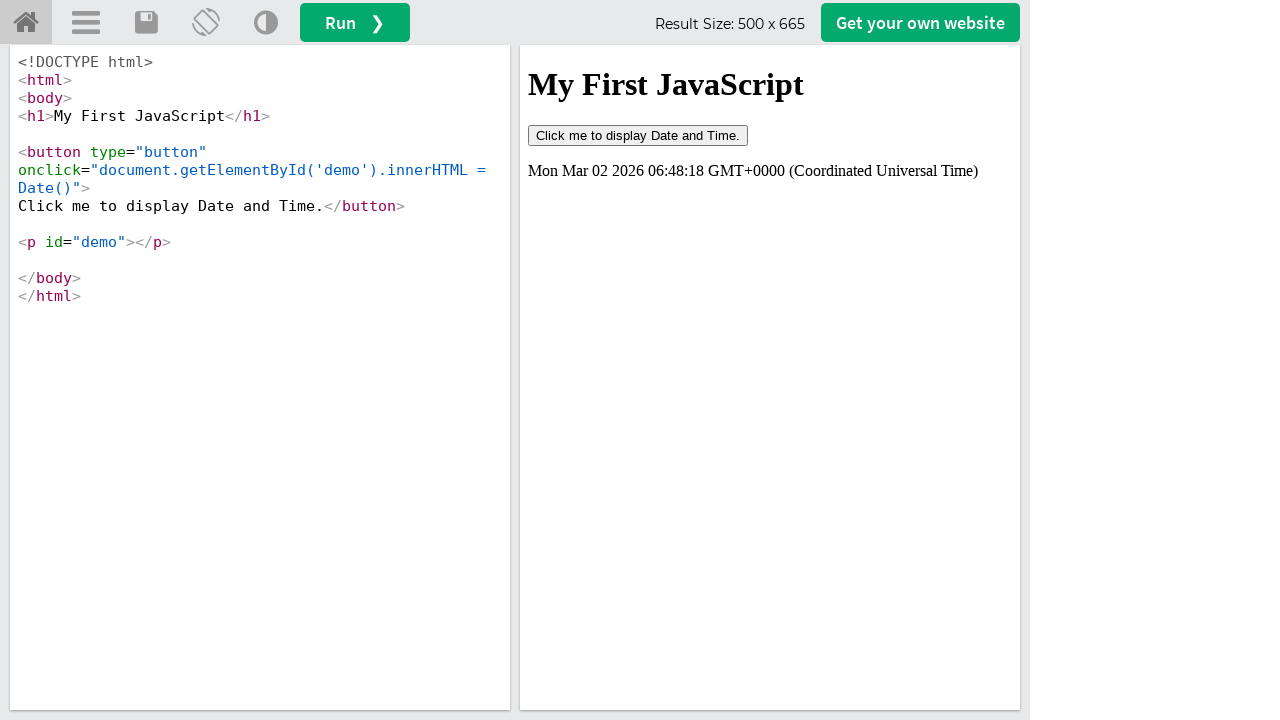

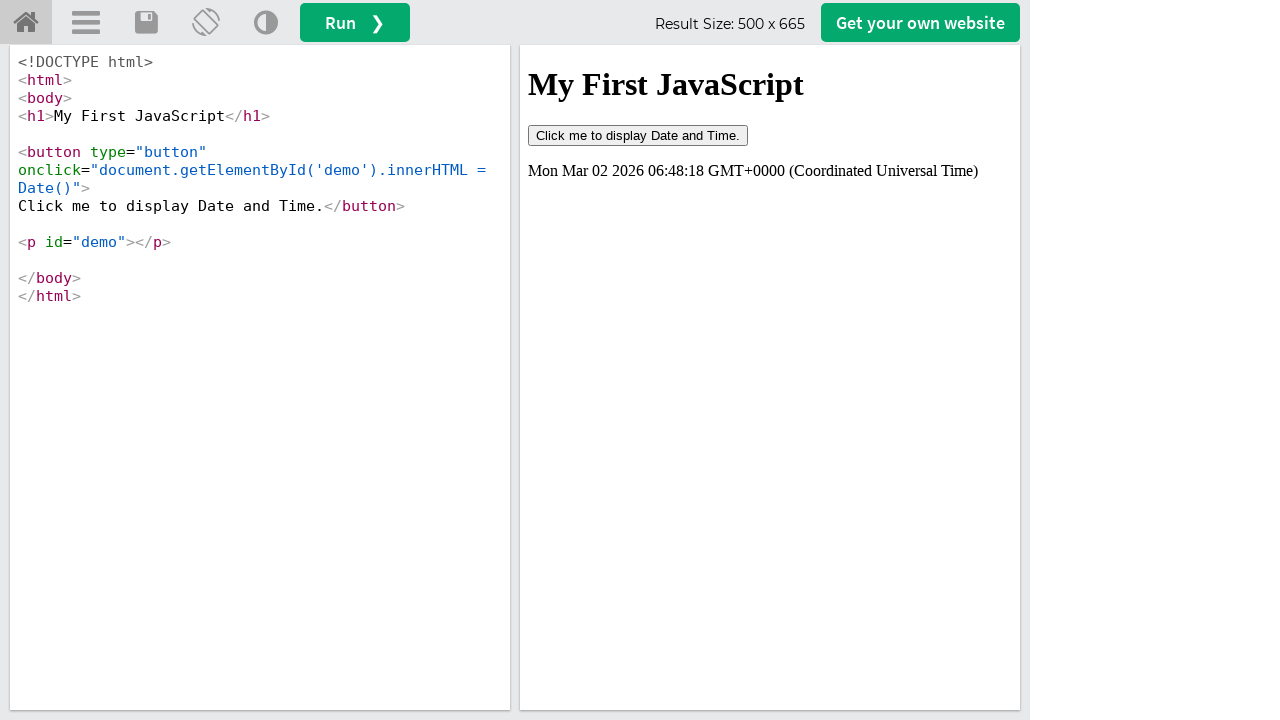